Navigates to a contact form samples page and maximizes the browser window

Starting URL: https://www.mycontactform.com/samples.php

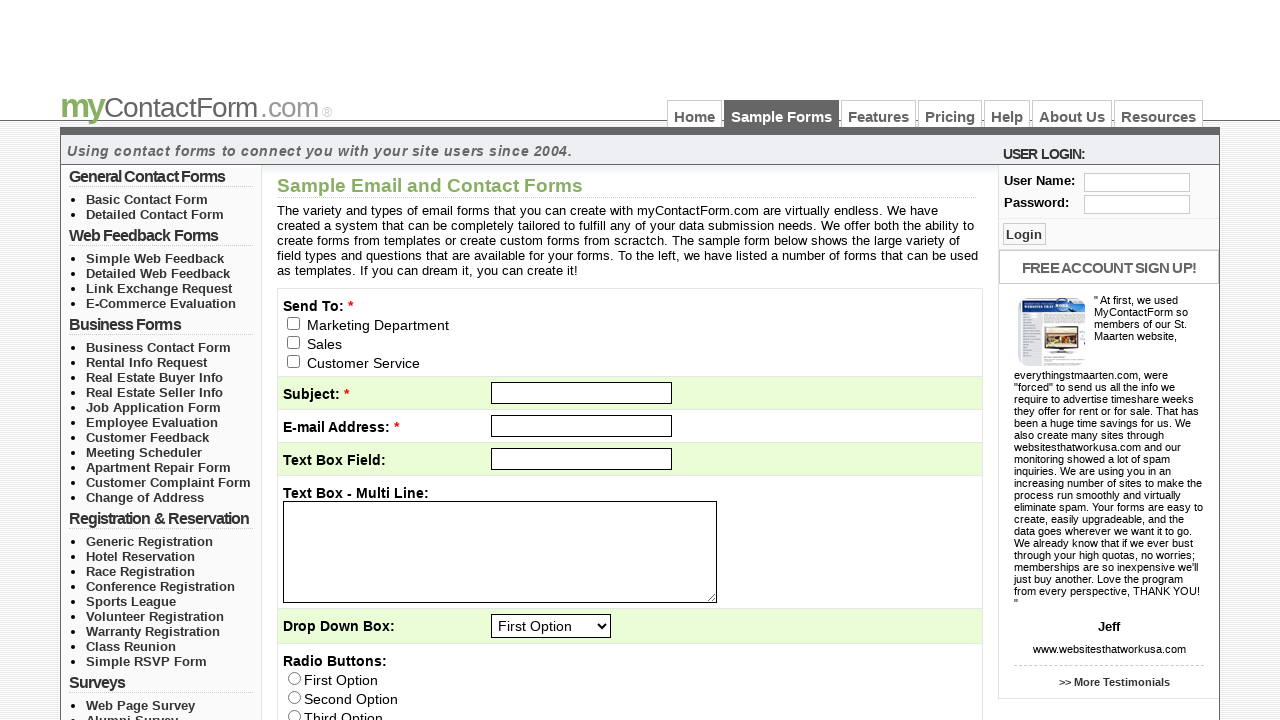

Navigated to contact form samples page
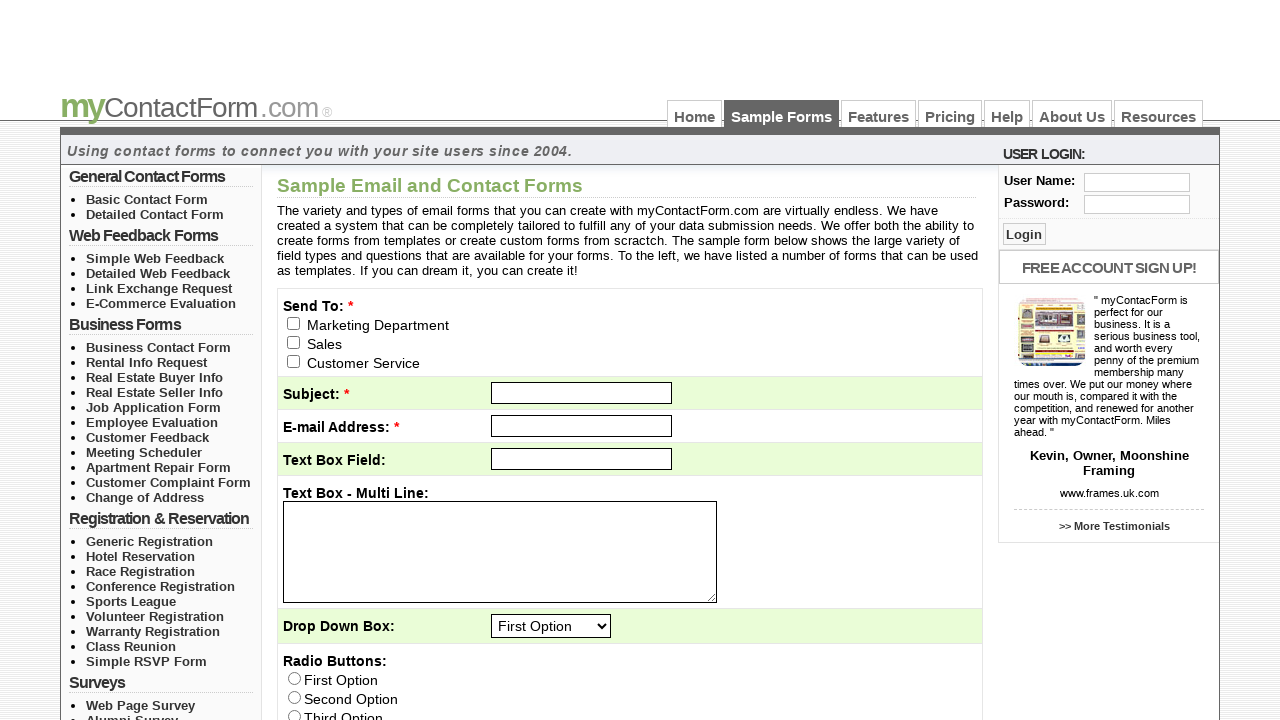

Maximized browser window to 1920x1080
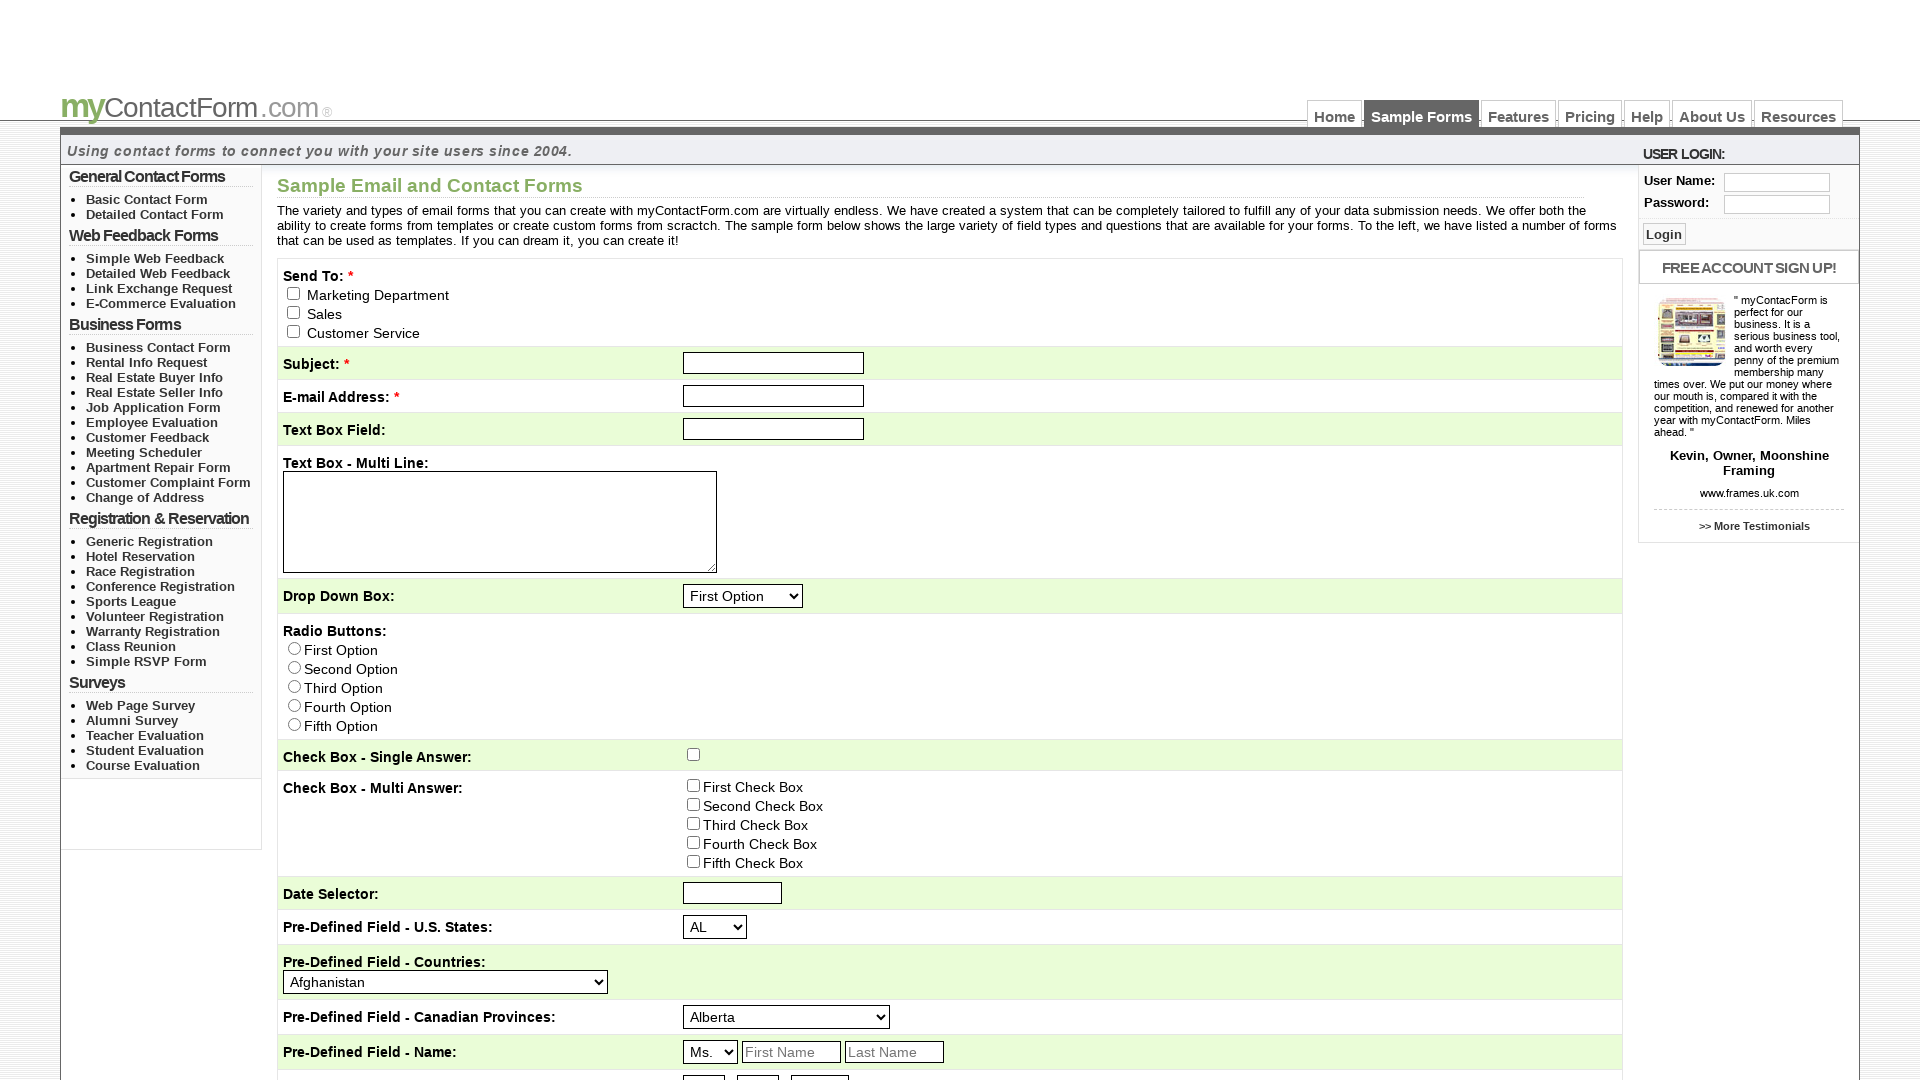

Page fully loaded and DOM content ready
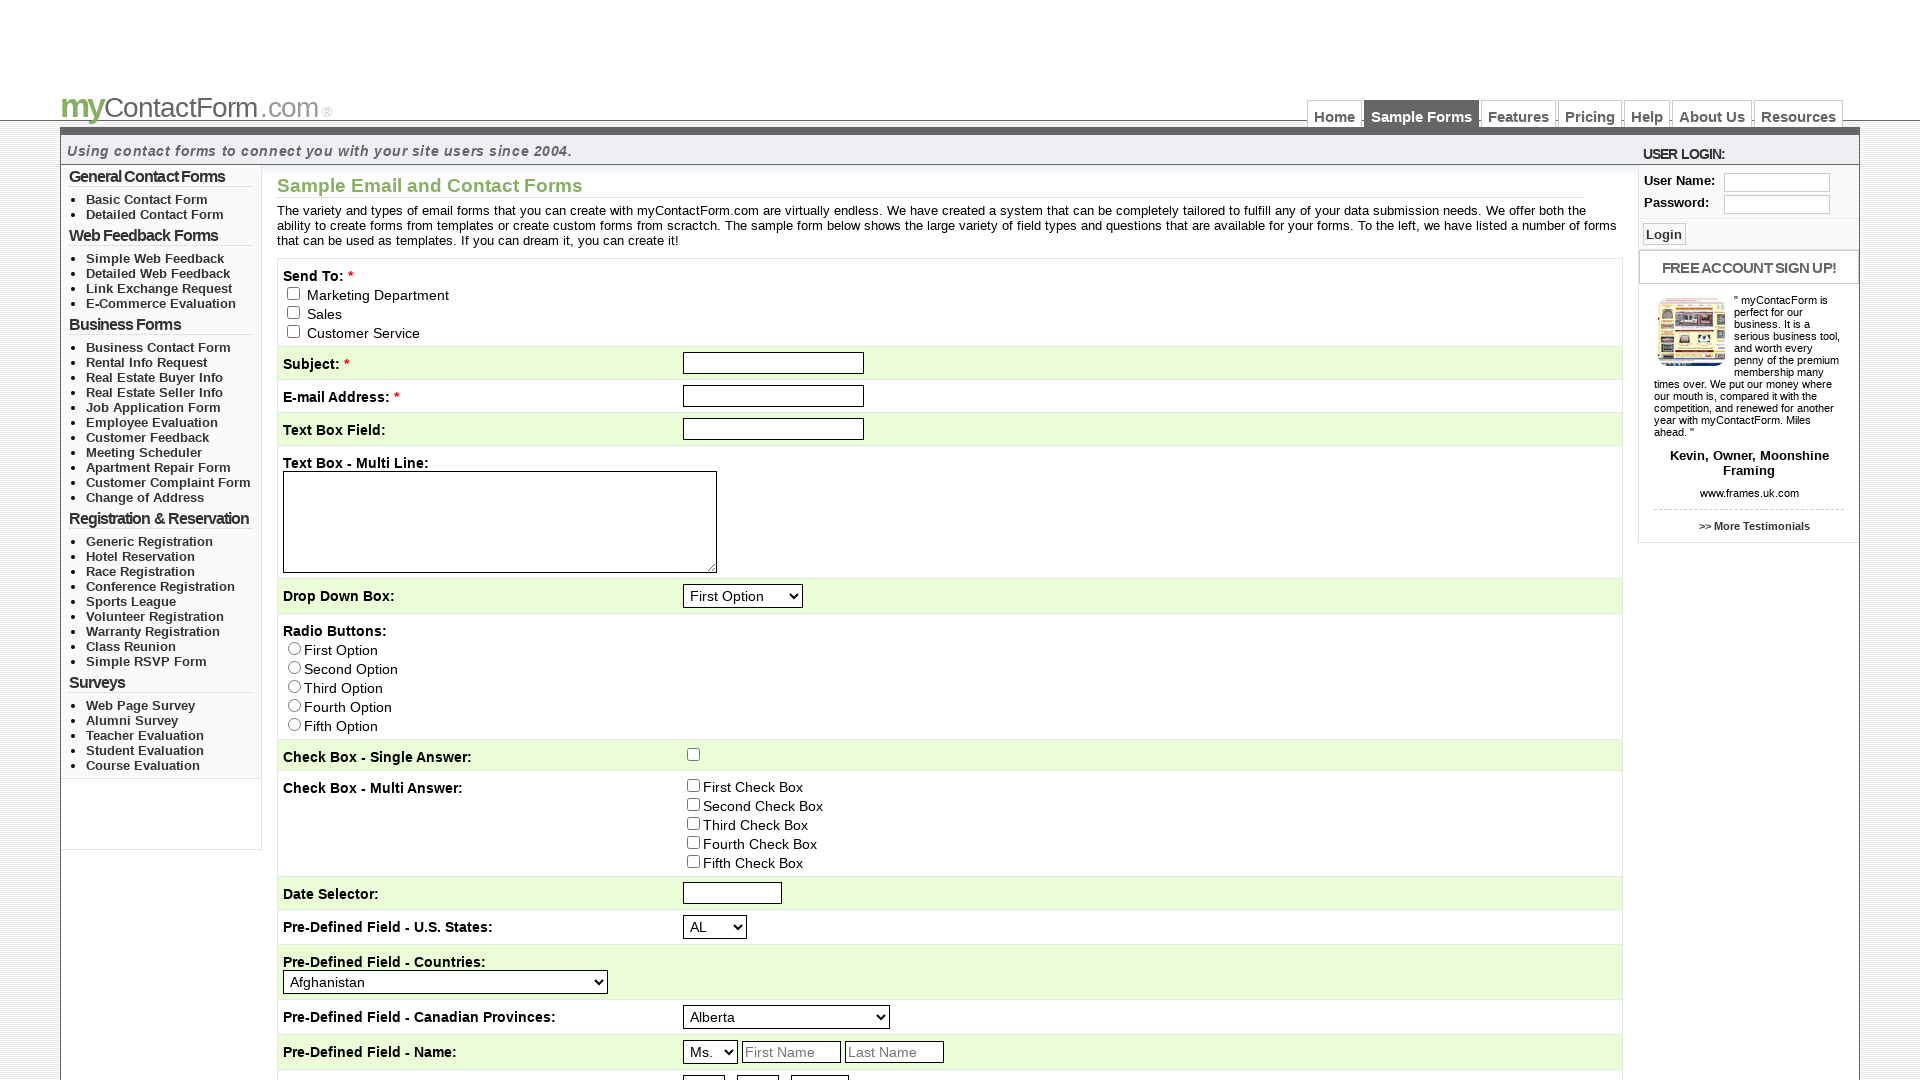

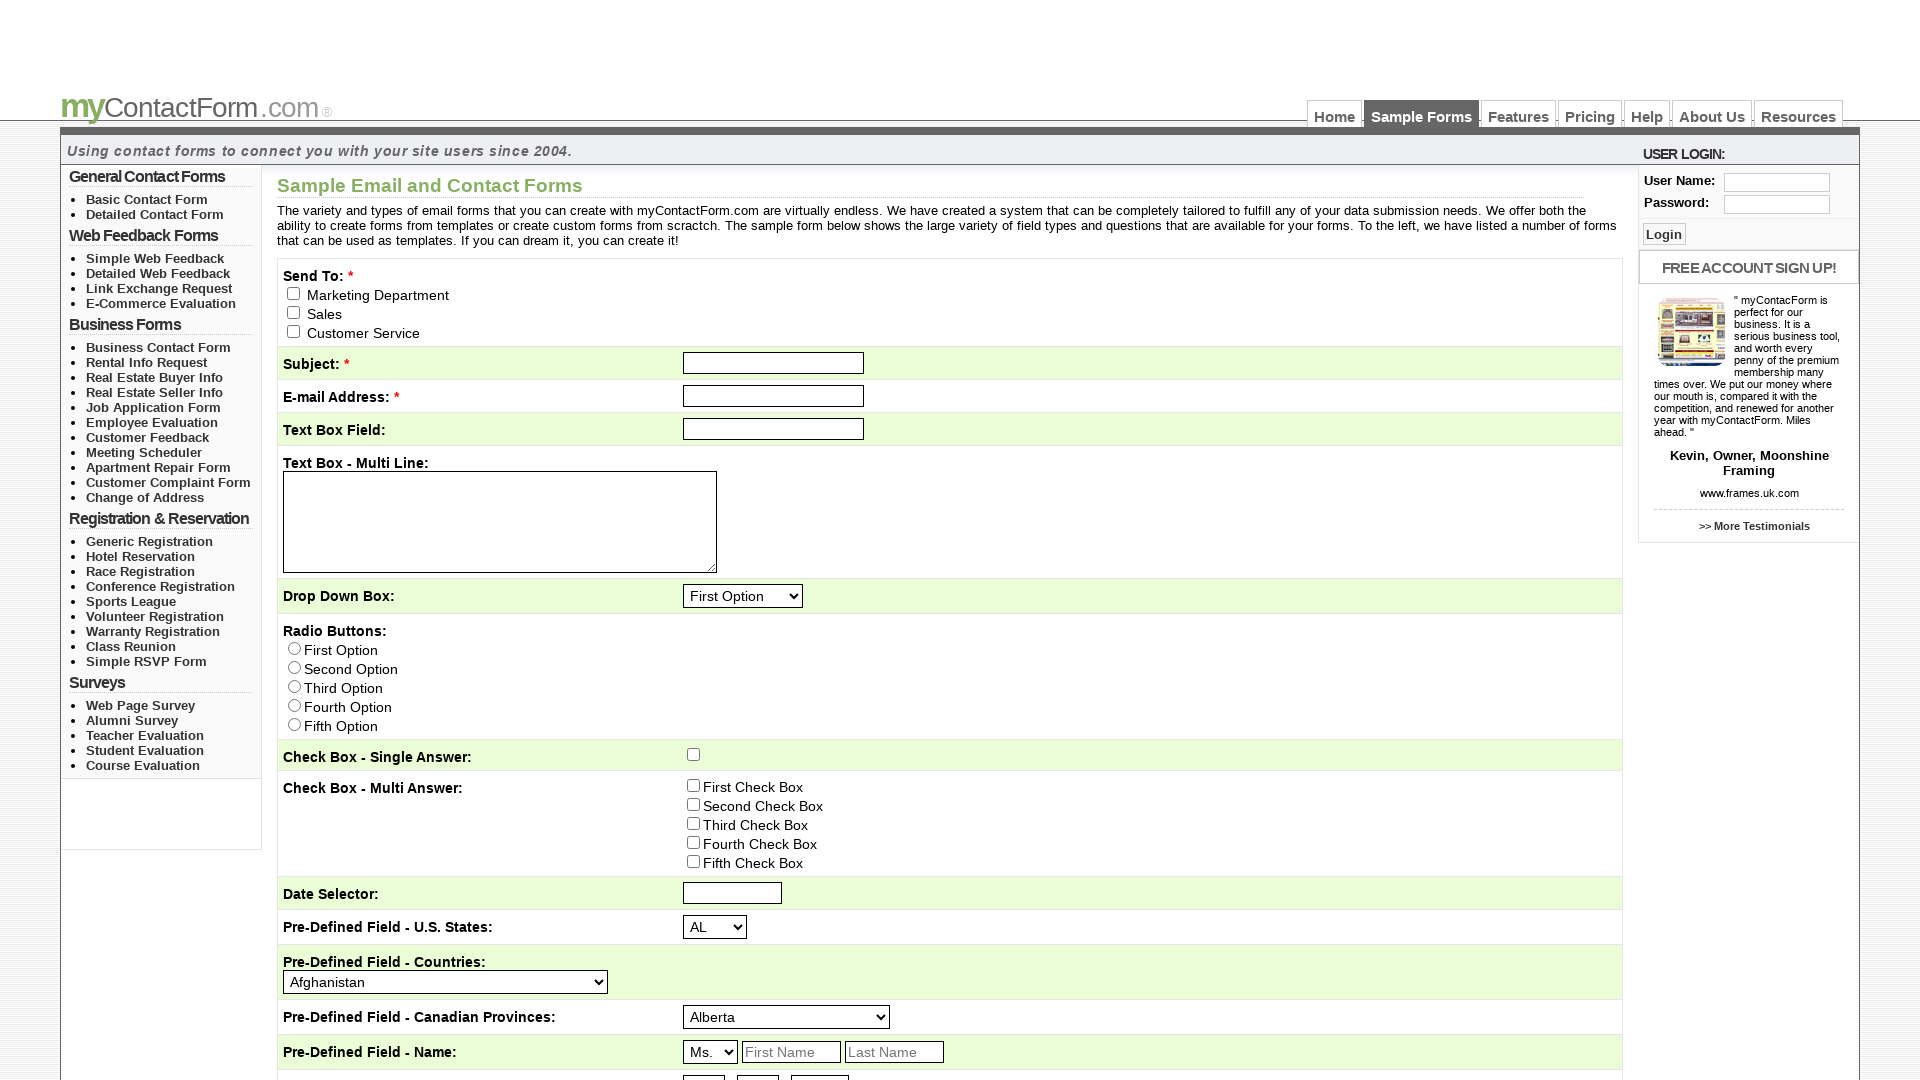